Tests that edits are saved when clicking outside the edit field (blur)

Starting URL: https://demo.playwright.dev/todomvc

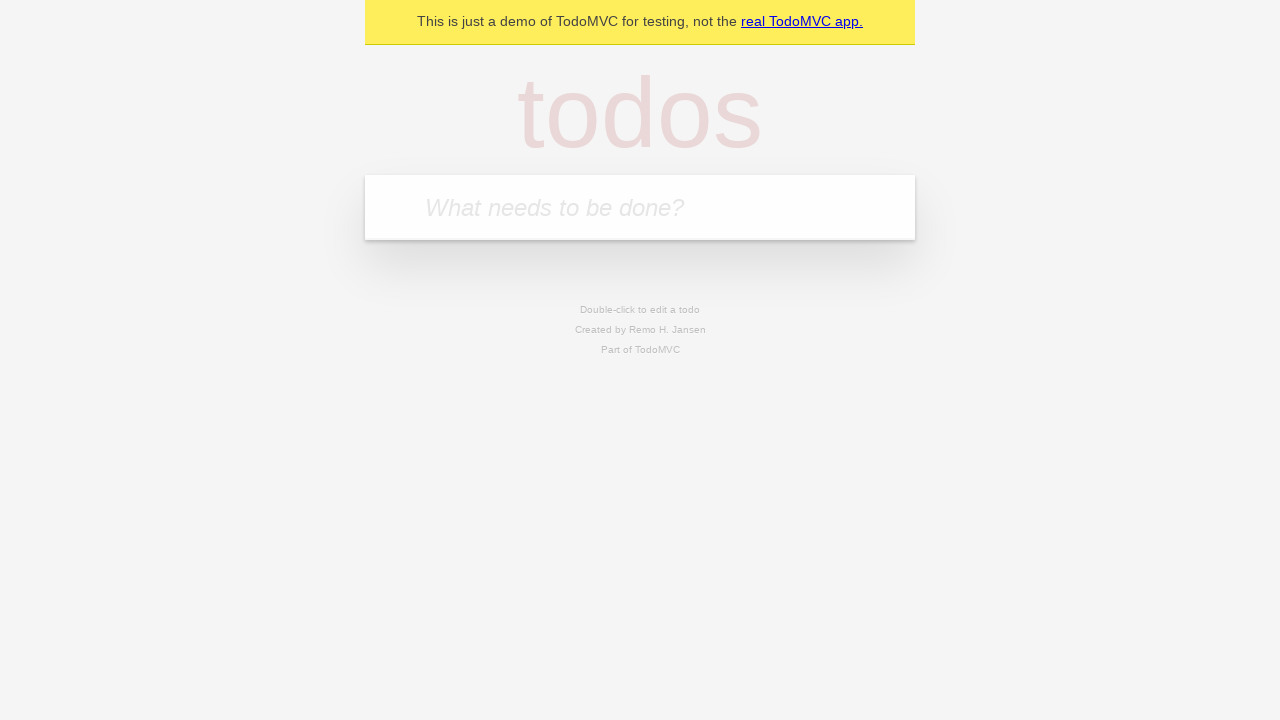

Filled new todo field with 'buy some cheese' on internal:attr=[placeholder="What needs to be done?"i]
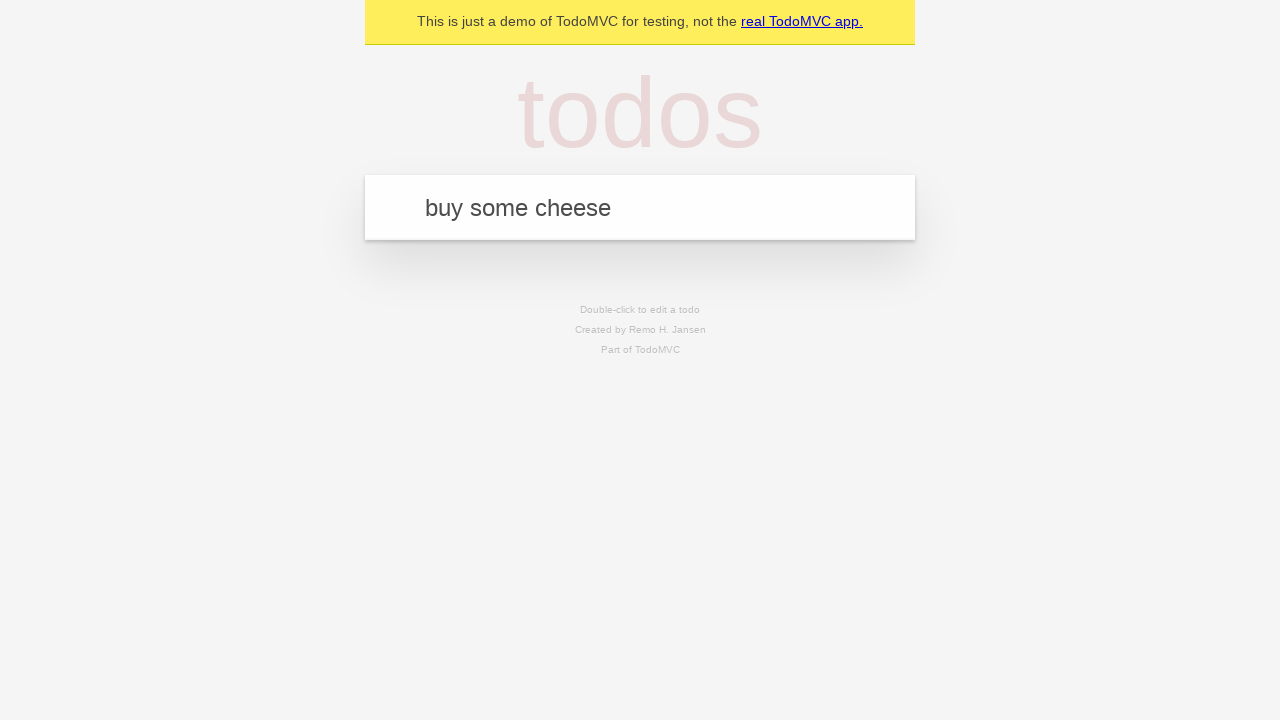

Pressed Enter to create todo 'buy some cheese' on internal:attr=[placeholder="What needs to be done?"i]
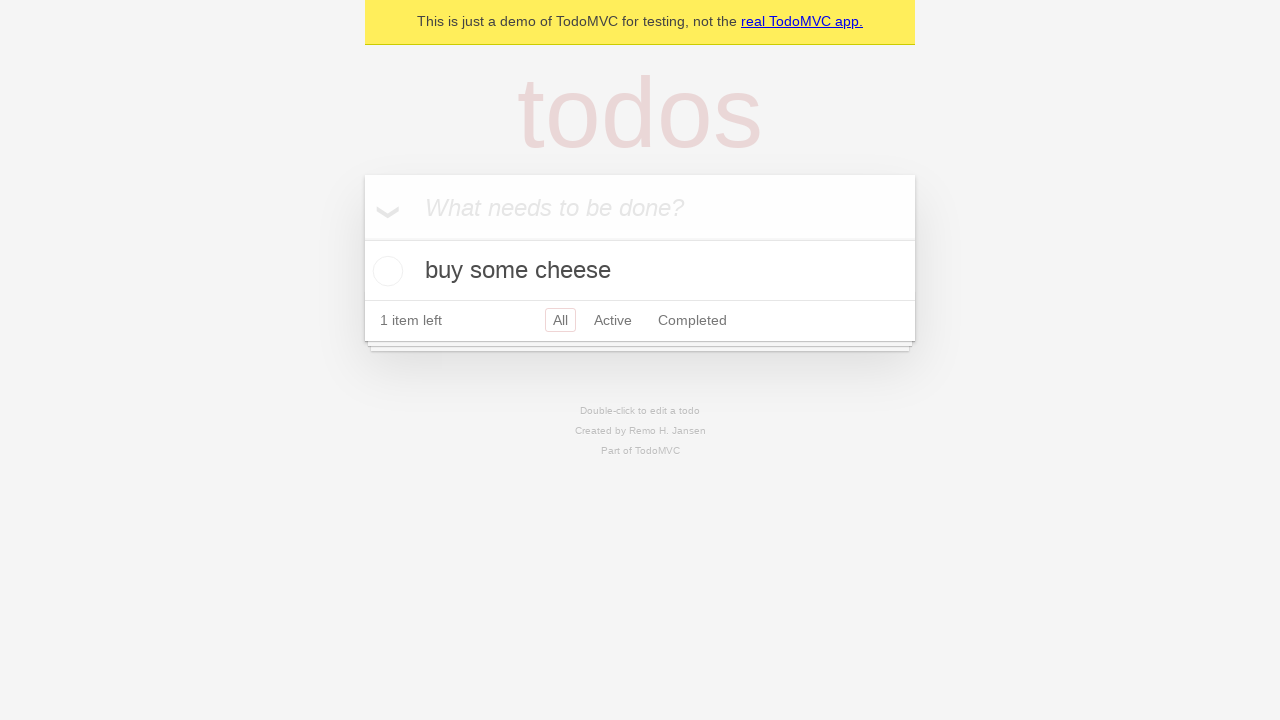

Filled new todo field with 'feed the cat' on internal:attr=[placeholder="What needs to be done?"i]
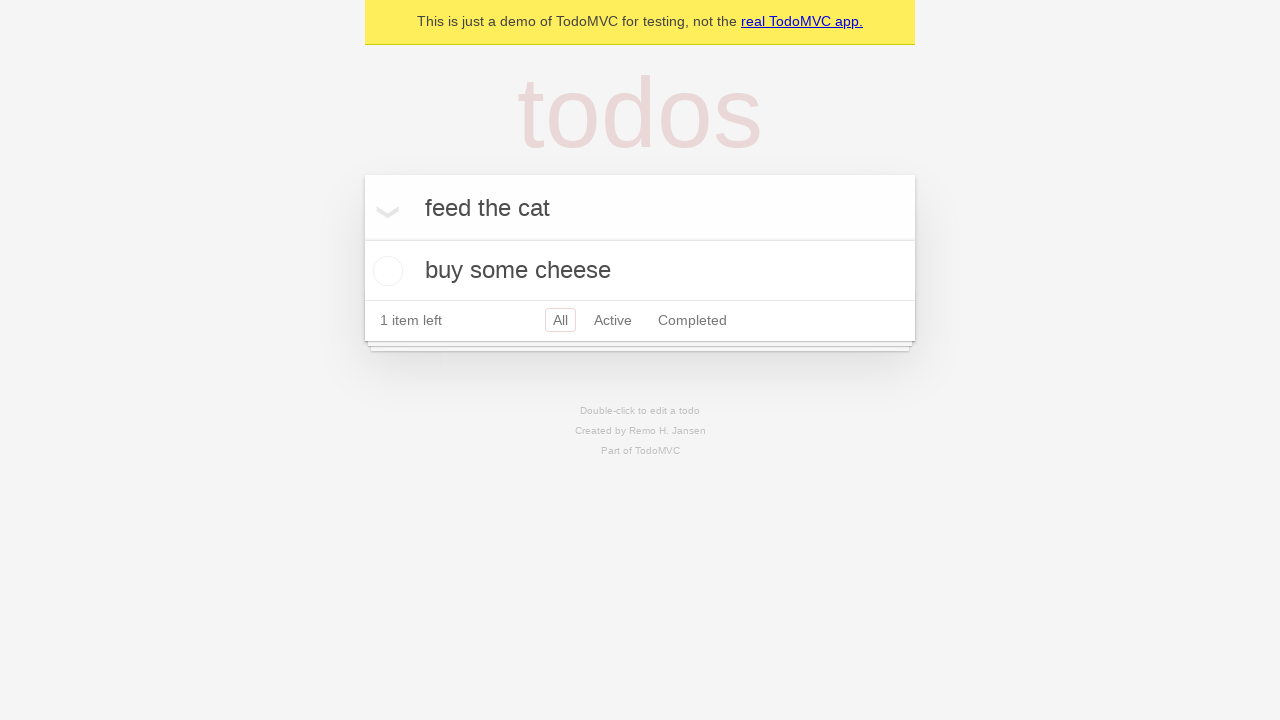

Pressed Enter to create todo 'feed the cat' on internal:attr=[placeholder="What needs to be done?"i]
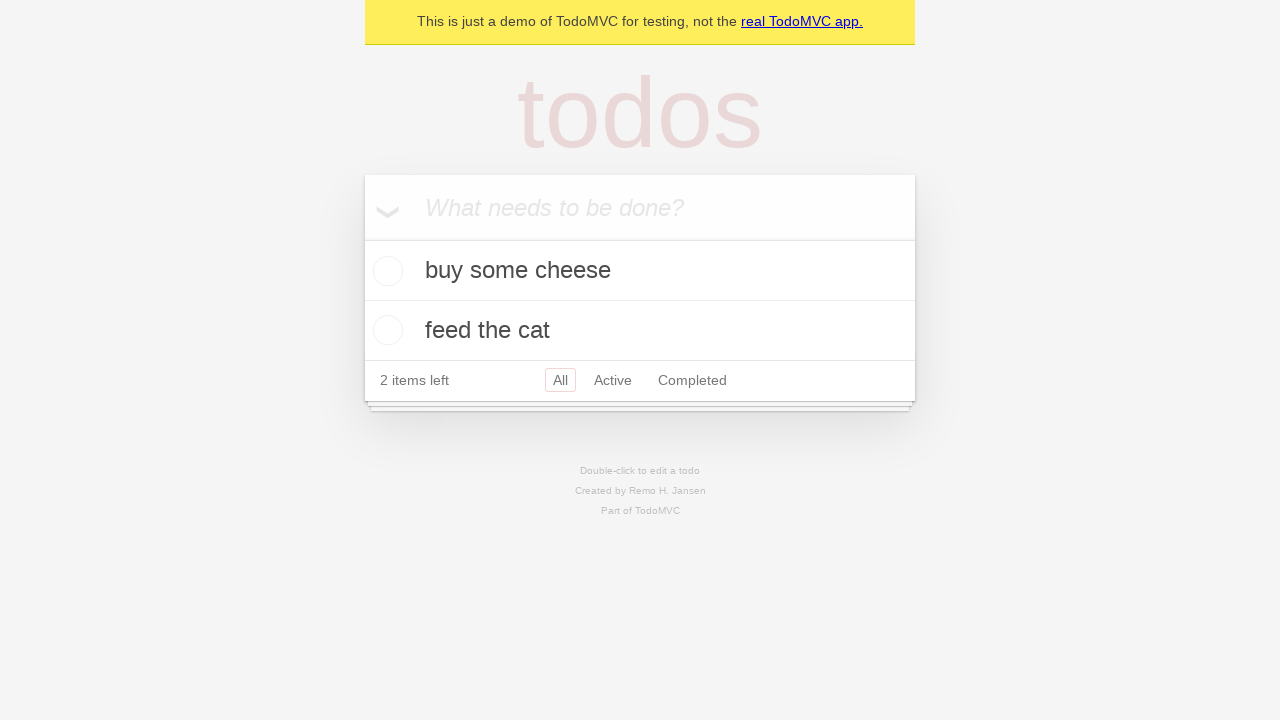

Filled new todo field with 'book a doctors appointment' on internal:attr=[placeholder="What needs to be done?"i]
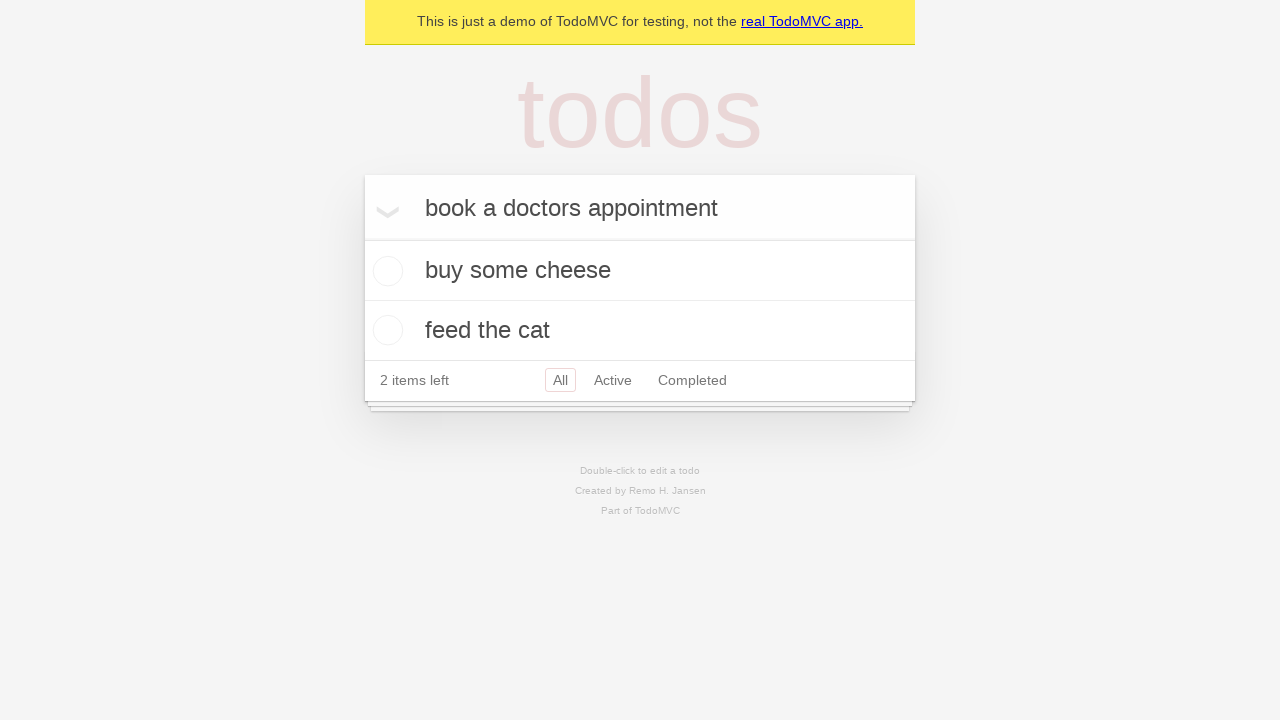

Pressed Enter to create todo 'book a doctors appointment' on internal:attr=[placeholder="What needs to be done?"i]
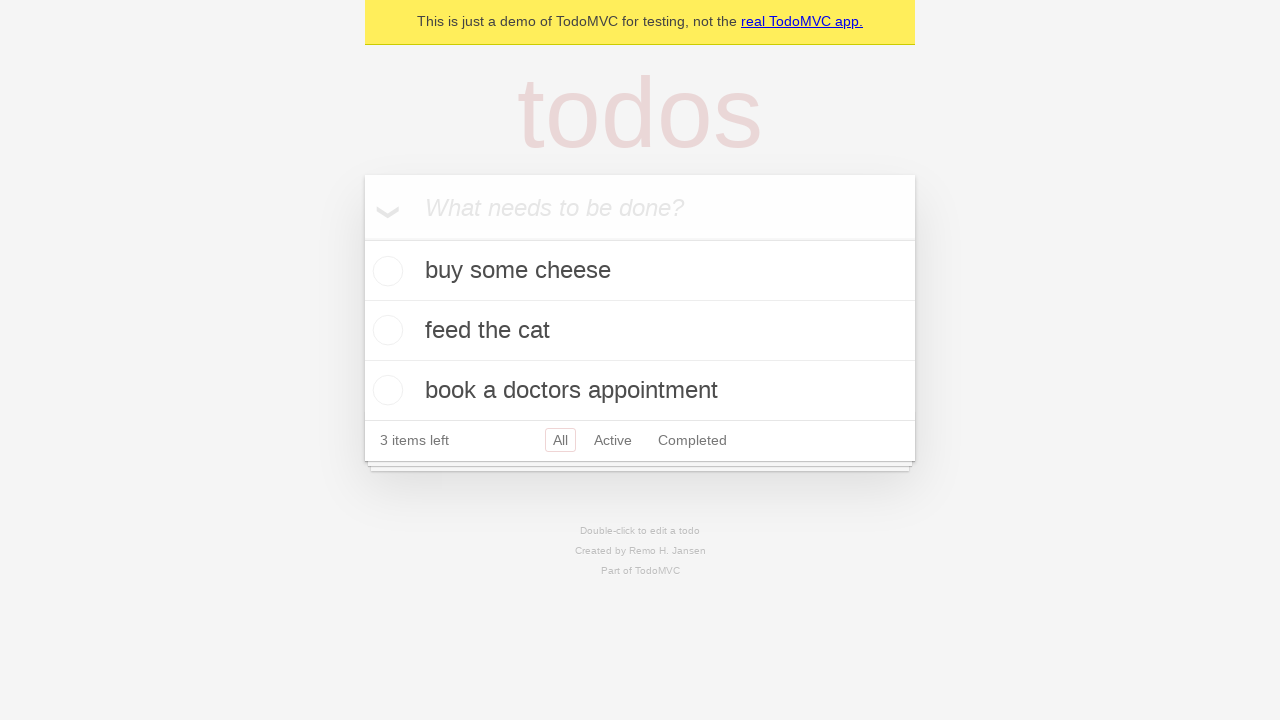

Waited for third todo item to be created
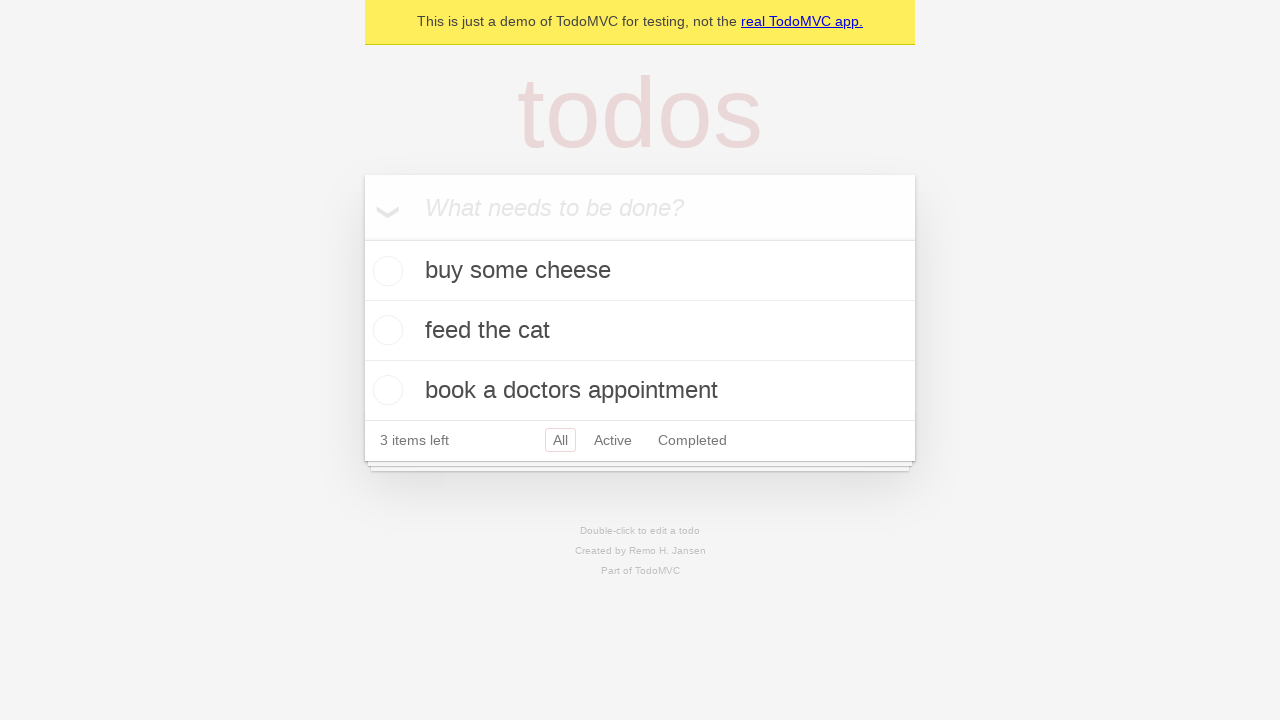

Double-clicked second todo item to enter edit mode at (640, 331) on internal:testid=[data-testid="todo-item"s] >> nth=1
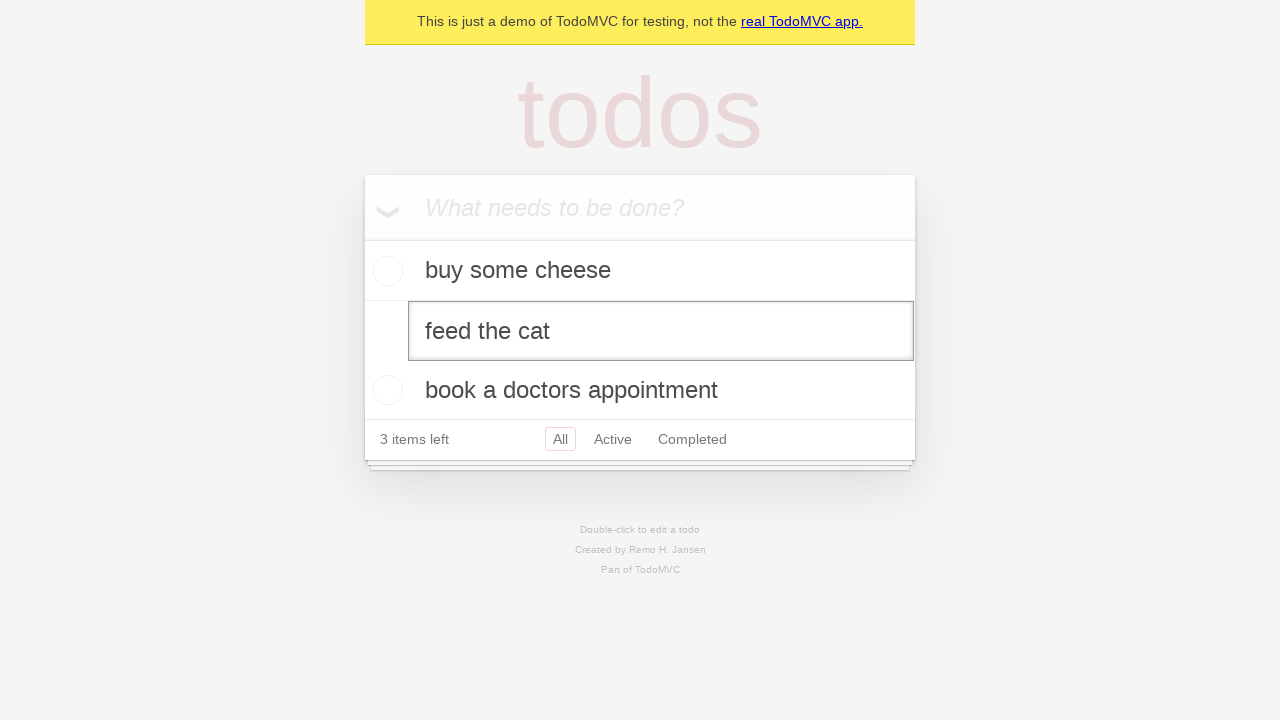

Filled edit field with 'buy some sausages' on internal:testid=[data-testid="todo-item"s] >> nth=1 >> internal:role=textbox[nam
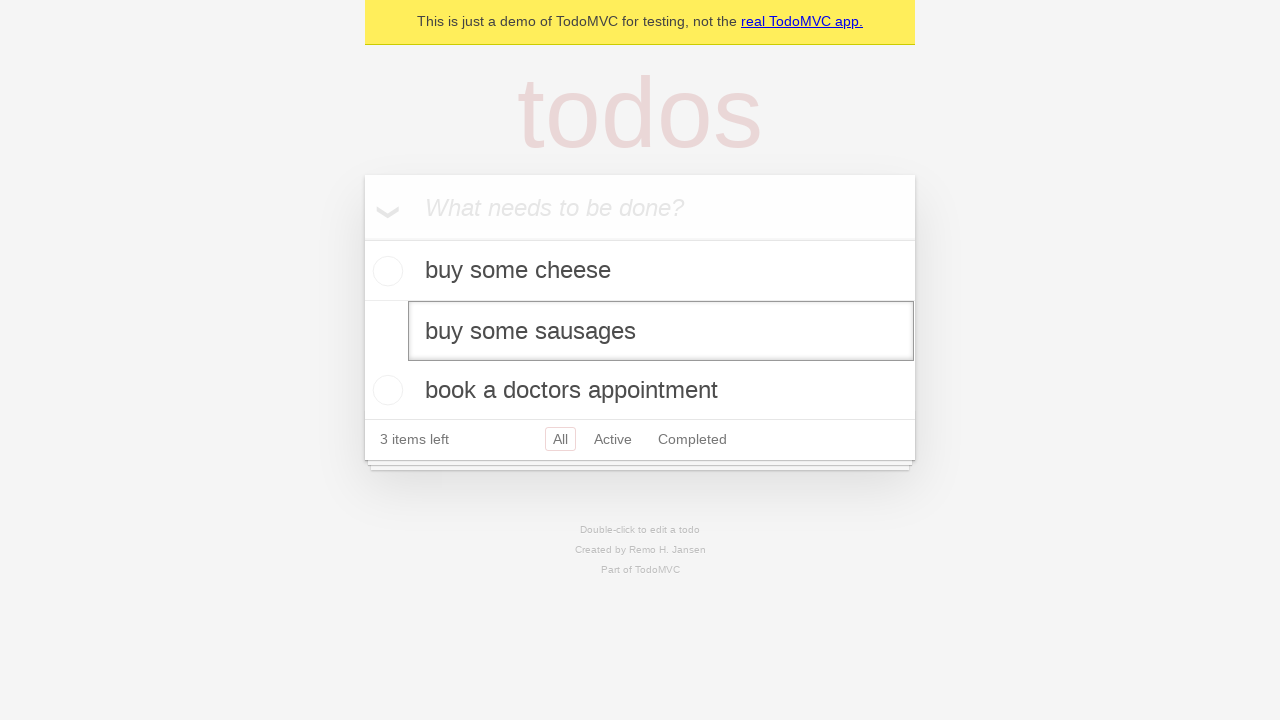

Clicked heading to trigger blur and save edits at (640, 112) on internal:role=heading[name="todos"i]
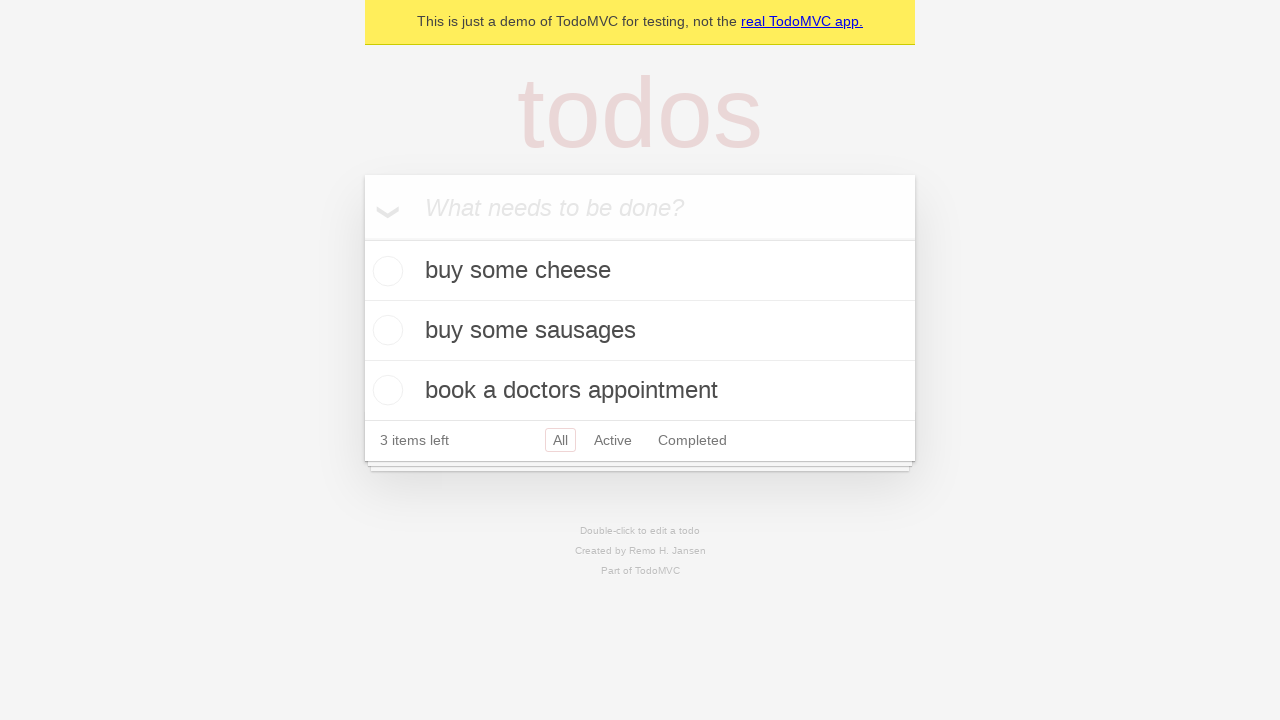

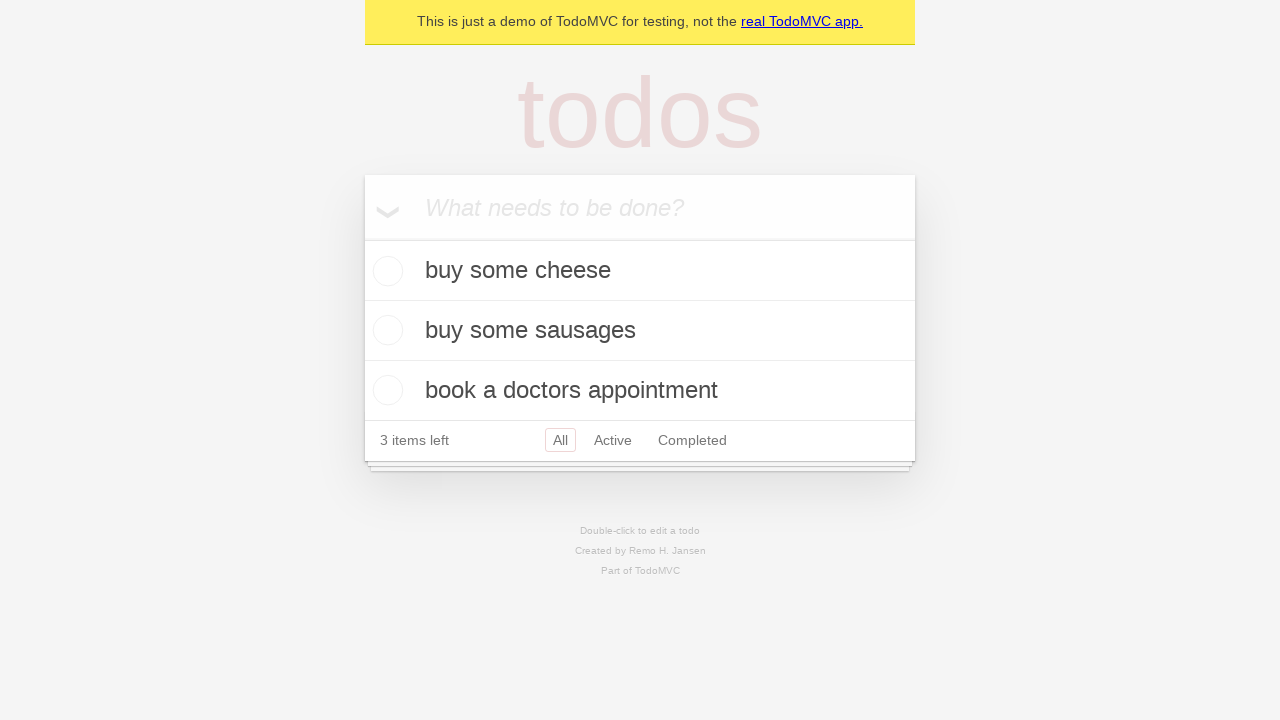